Tests calculator subtraction with two positive numbers (5-3) and verifies the result equals 2

Starting URL: https://testpages.eviltester.com/styled/apps/calculator.html

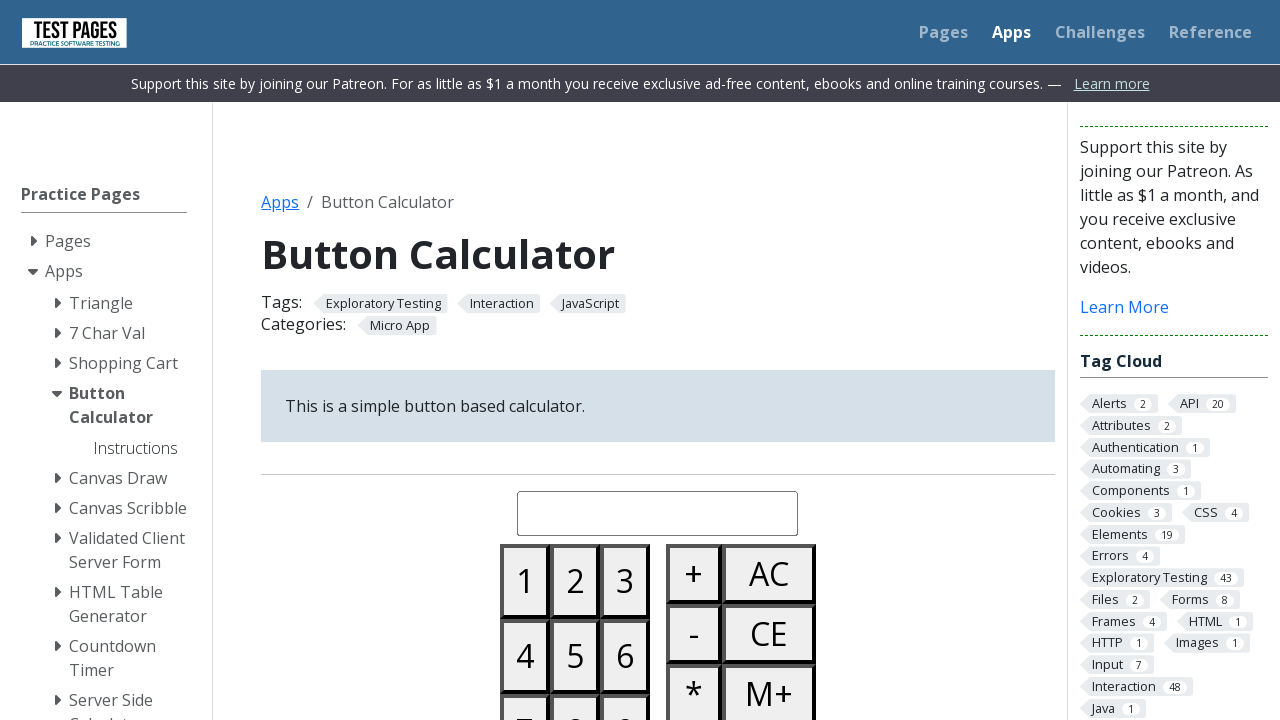

Clicked button 5 at (575, 656) on #button05
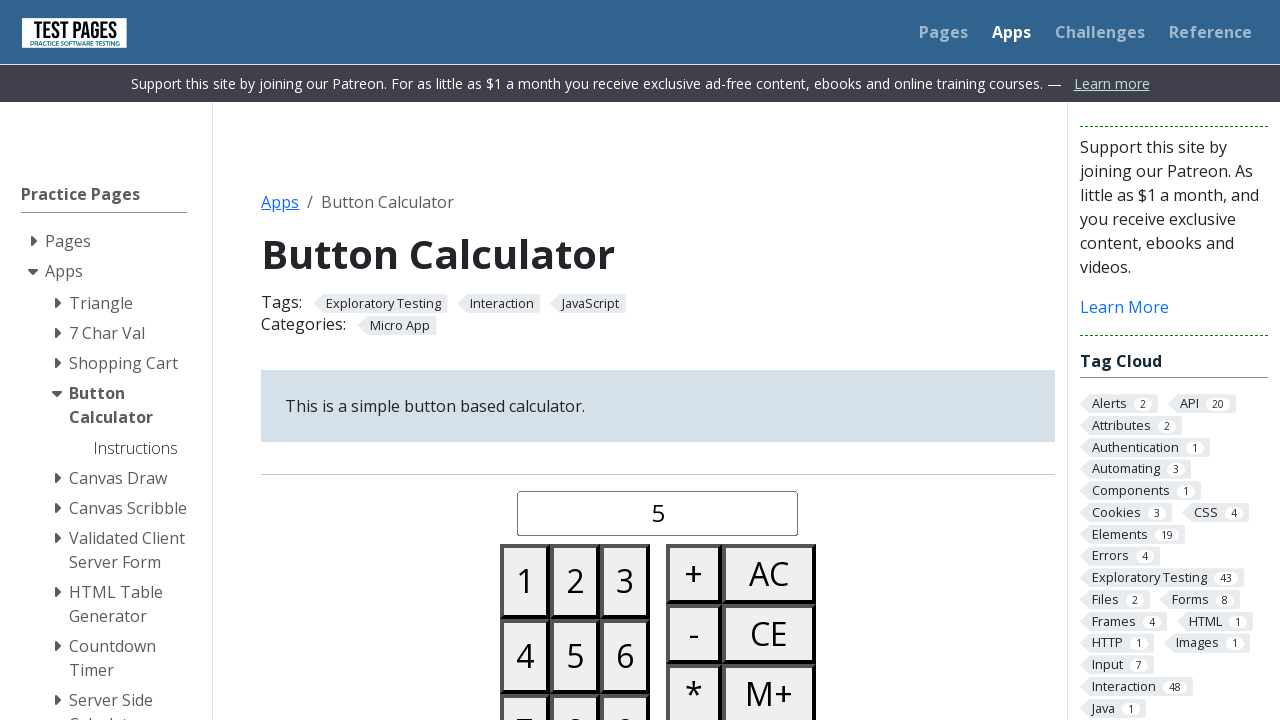

Clicked minus button at (694, 634) on #buttonminus
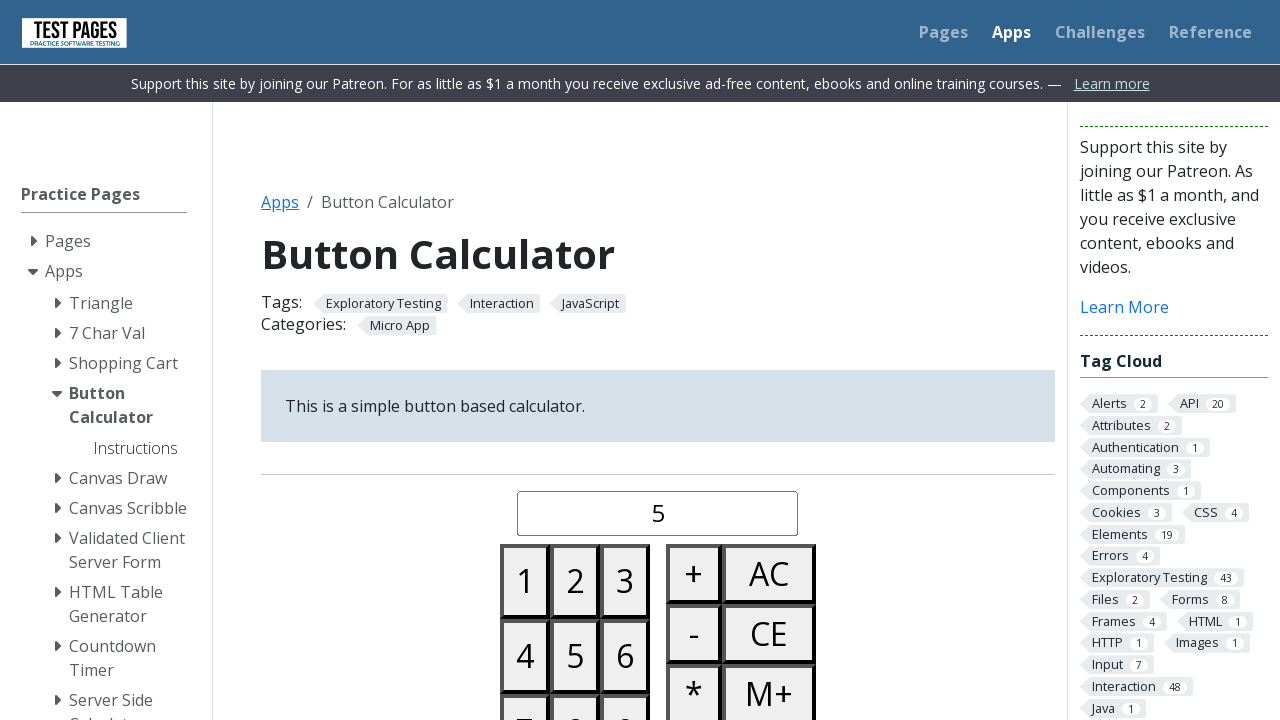

Clicked button 3 at (625, 581) on #button03
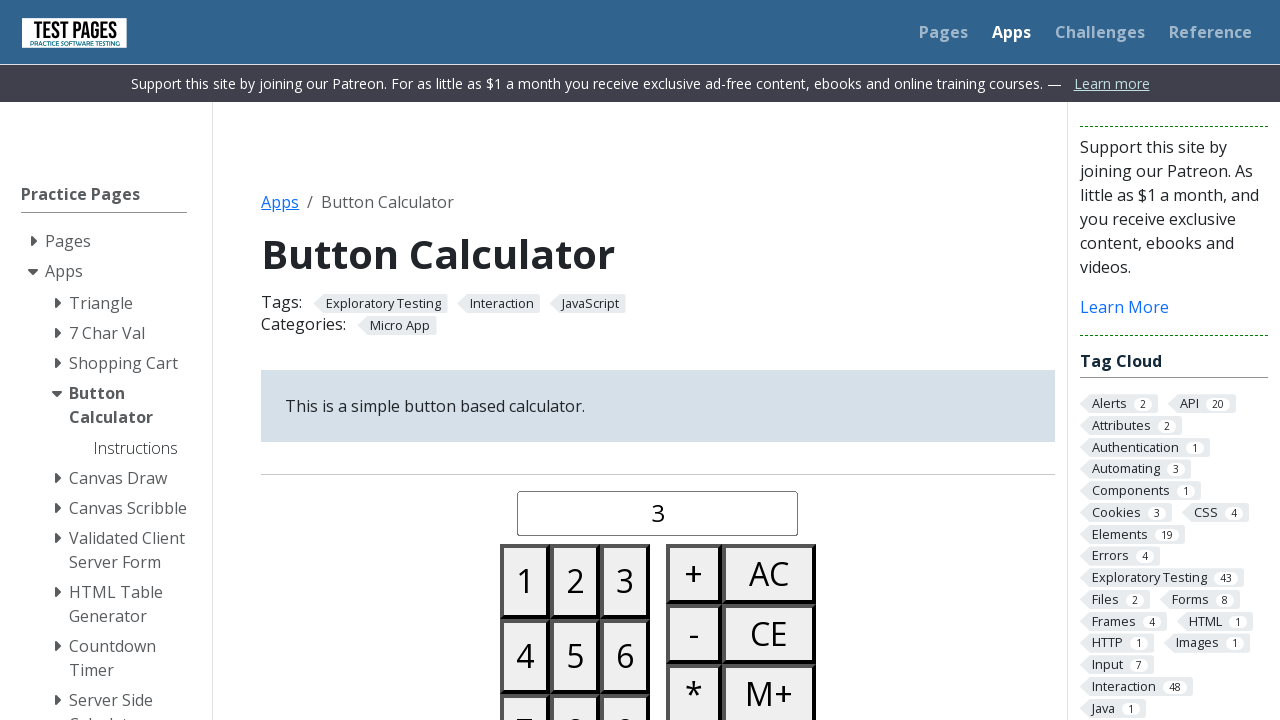

Clicked equals button at (694, 360) on #buttonequals
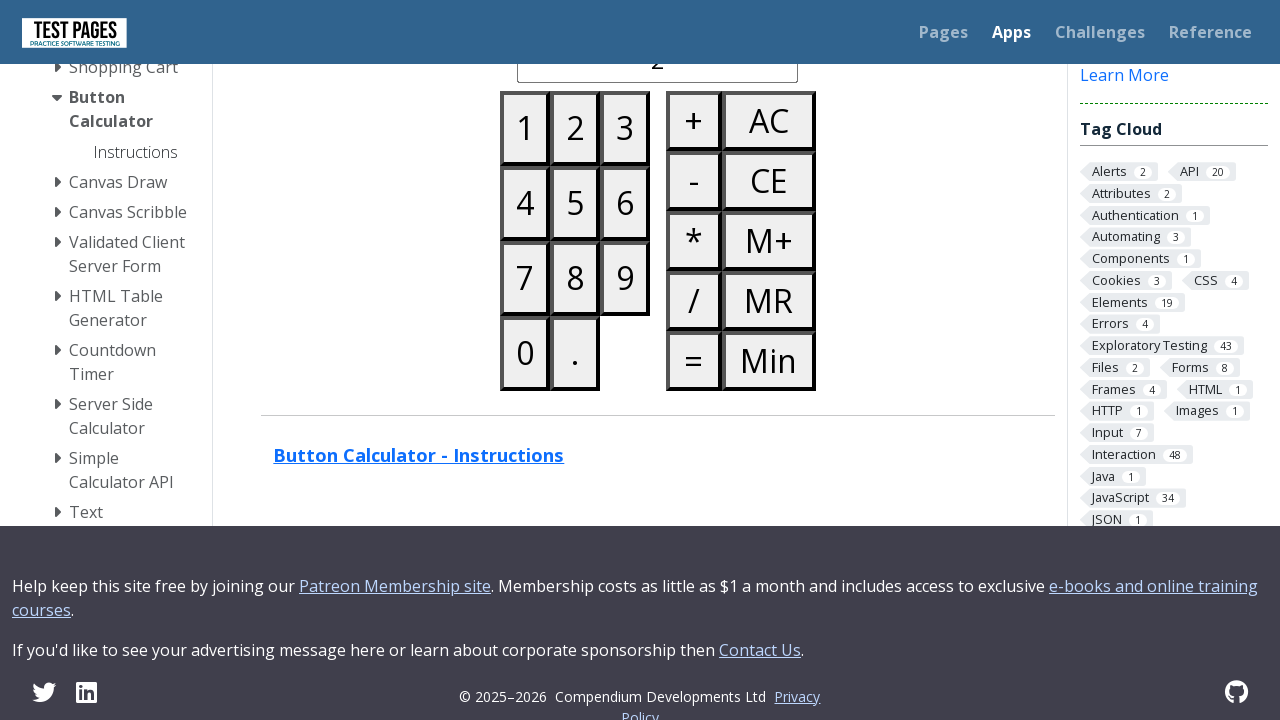

Waited 500ms for result to display
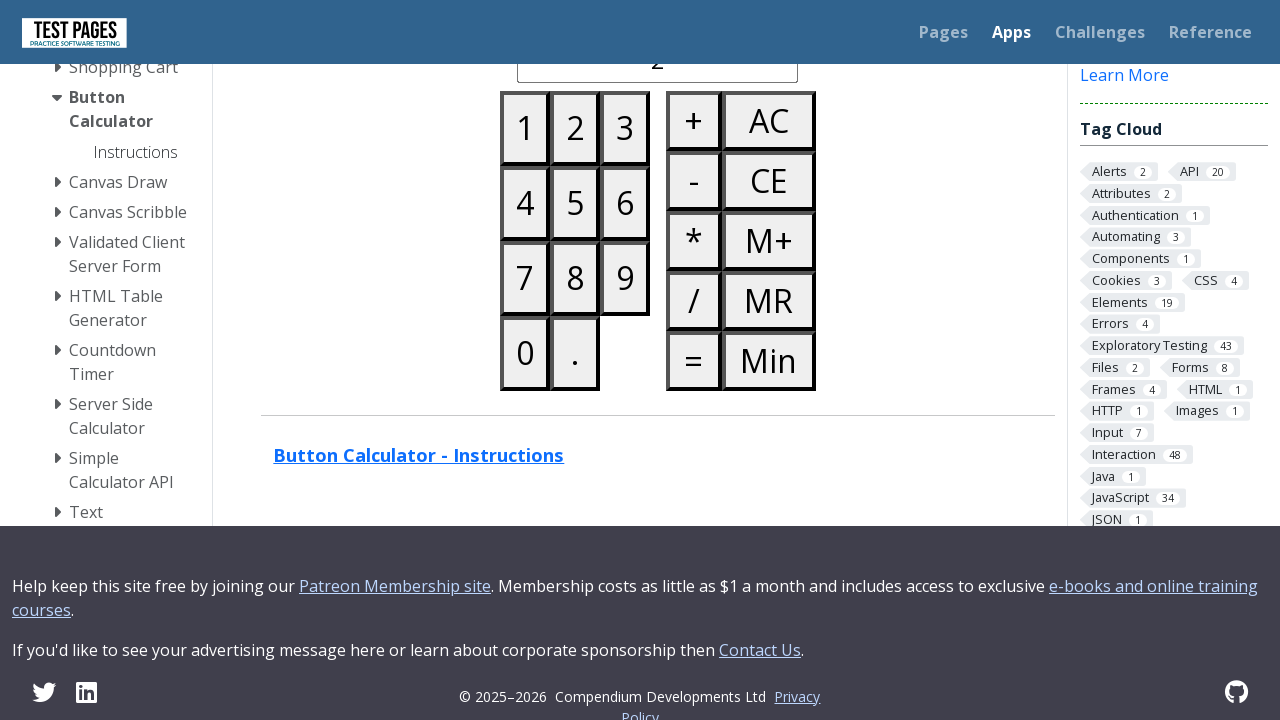

Clicked all clear button at (769, 120) on #buttonallclear
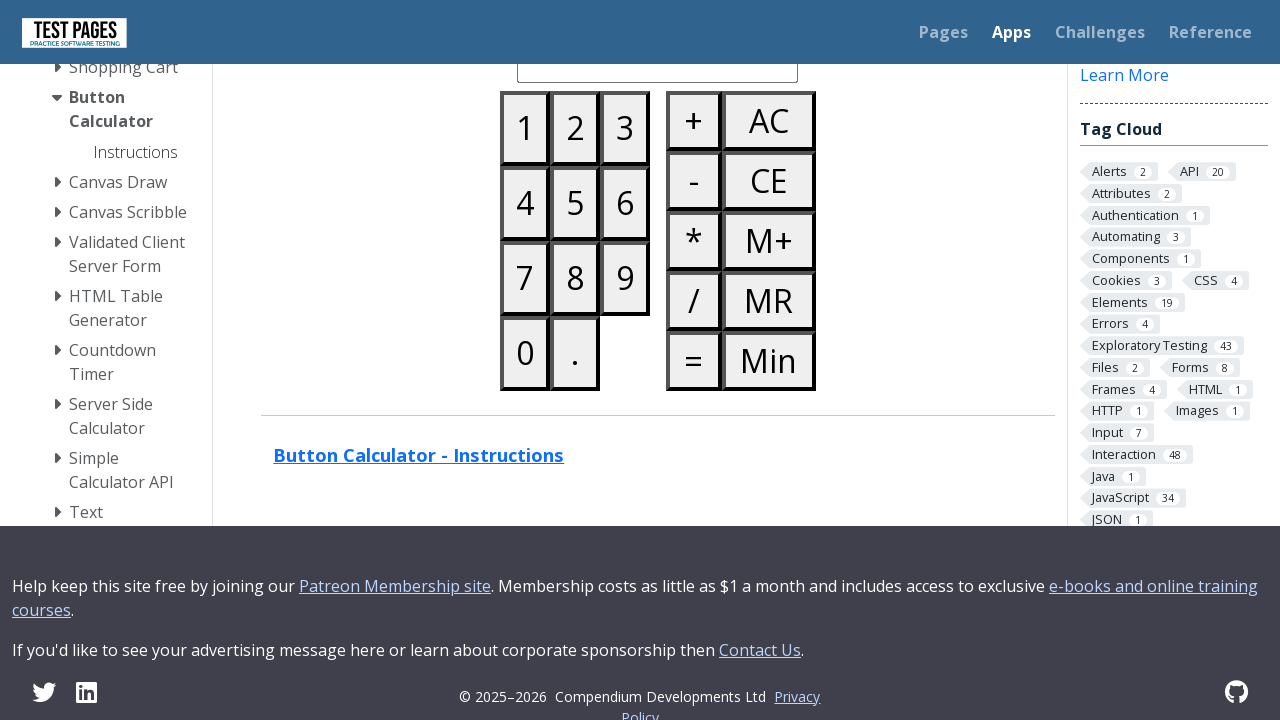

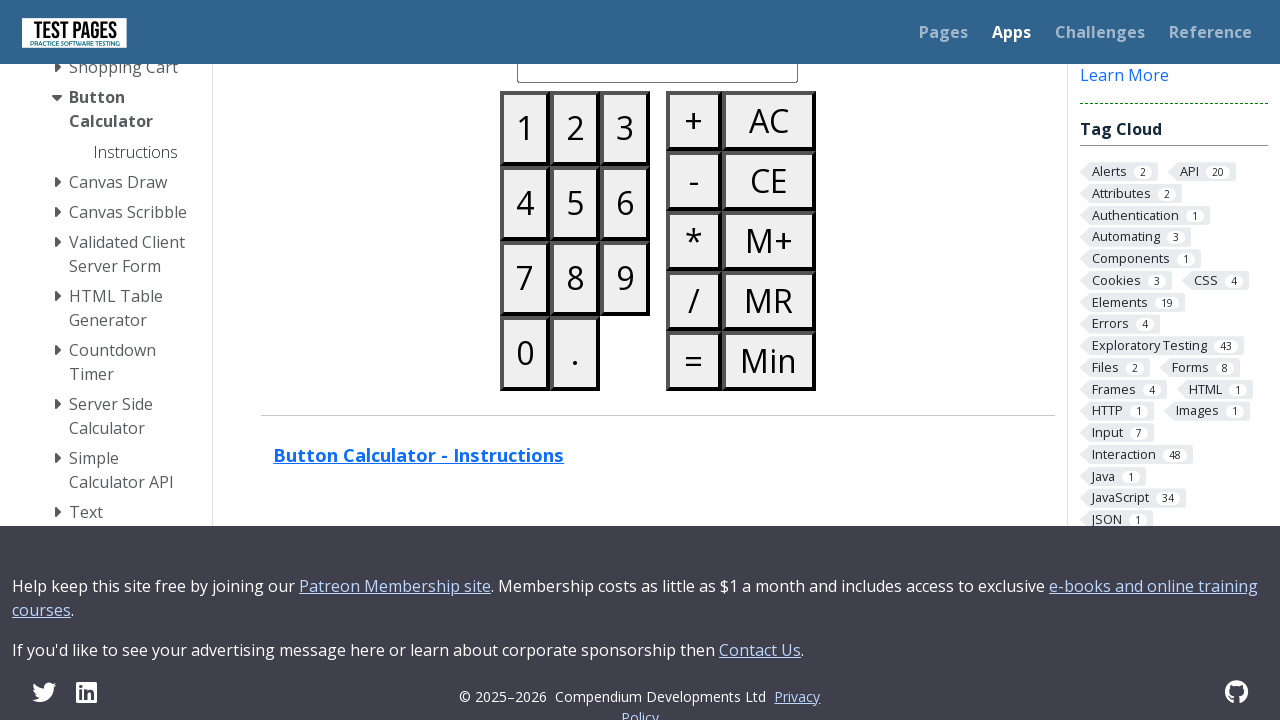